Tests alert popup functionality by clicking a button that triggers a timed alert after 5 seconds, then accepting the alert

Starting URL: https://demoqa.com/alerts

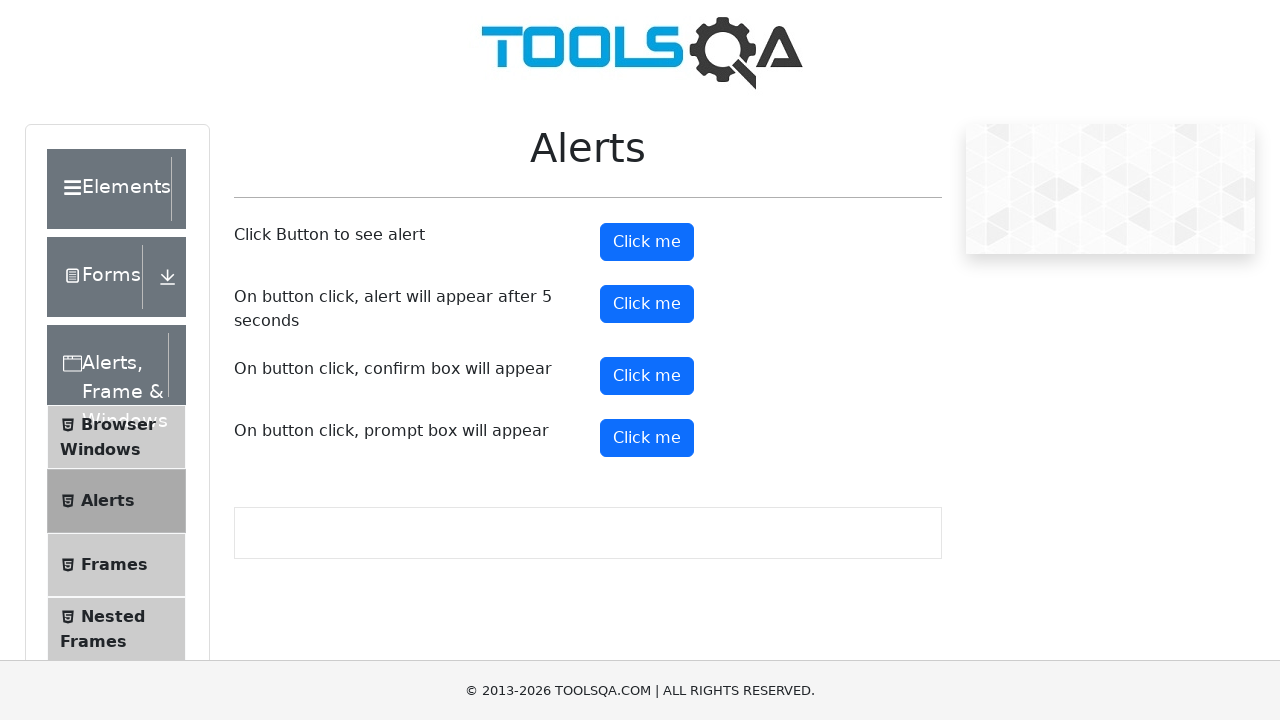

Clicked timer alert button to trigger alert after 5 seconds at (647, 304) on button#timerAlertButton
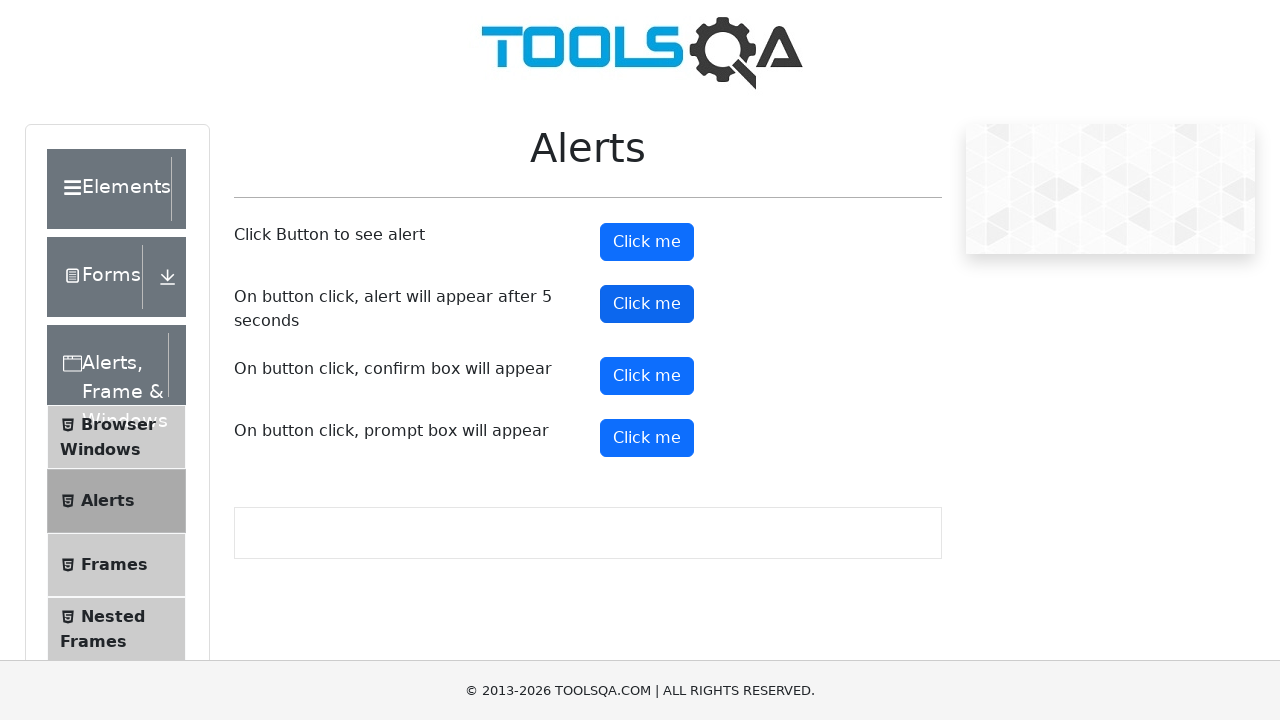

Set up dialog handler to automatically accept alerts
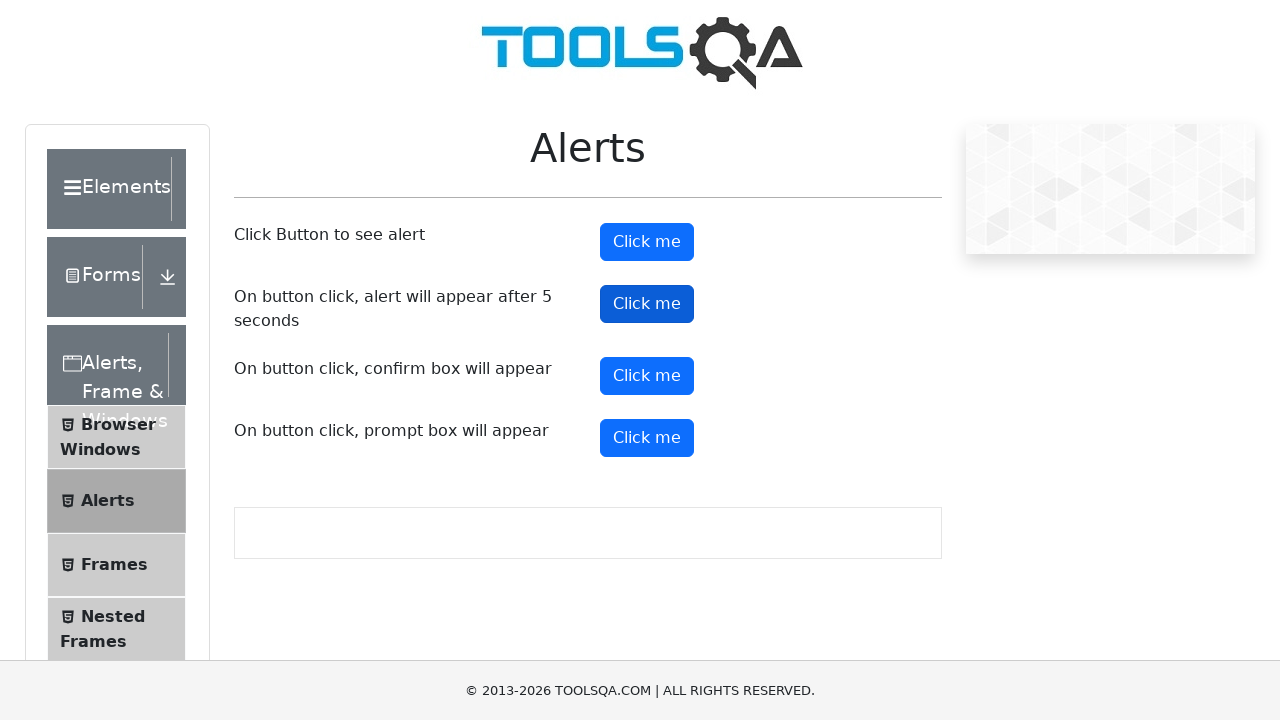

Waited 6 seconds for alert to appear and be accepted
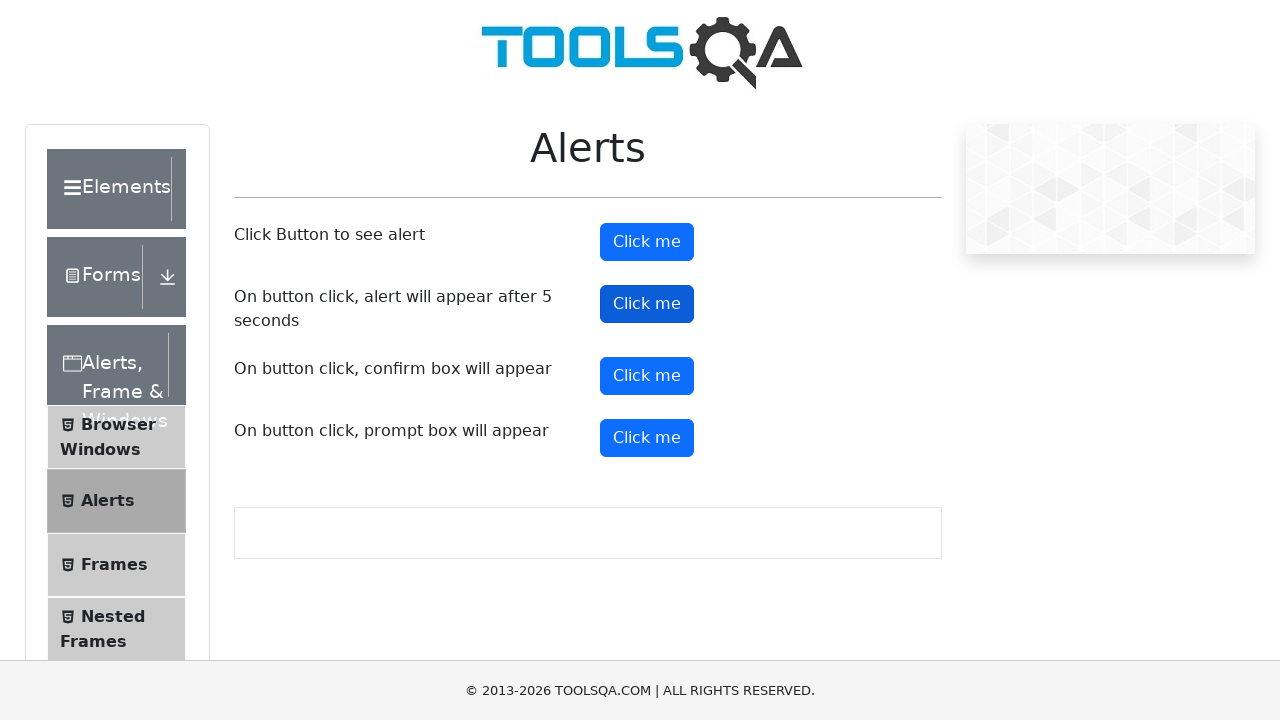

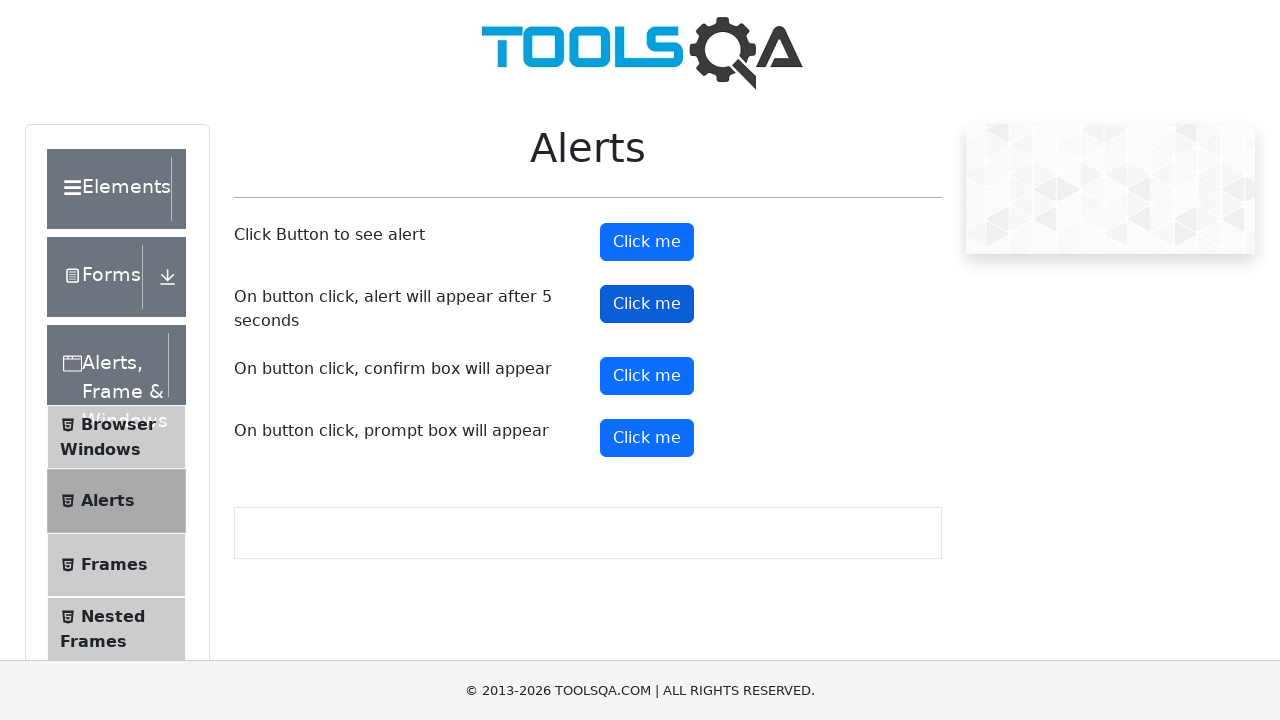